Tests dropdown button functionality by clicking the dropdown trigger and verifying the first dropdown link text appears correctly

Starting URL: https://formy-project.herokuapp.com/buttons

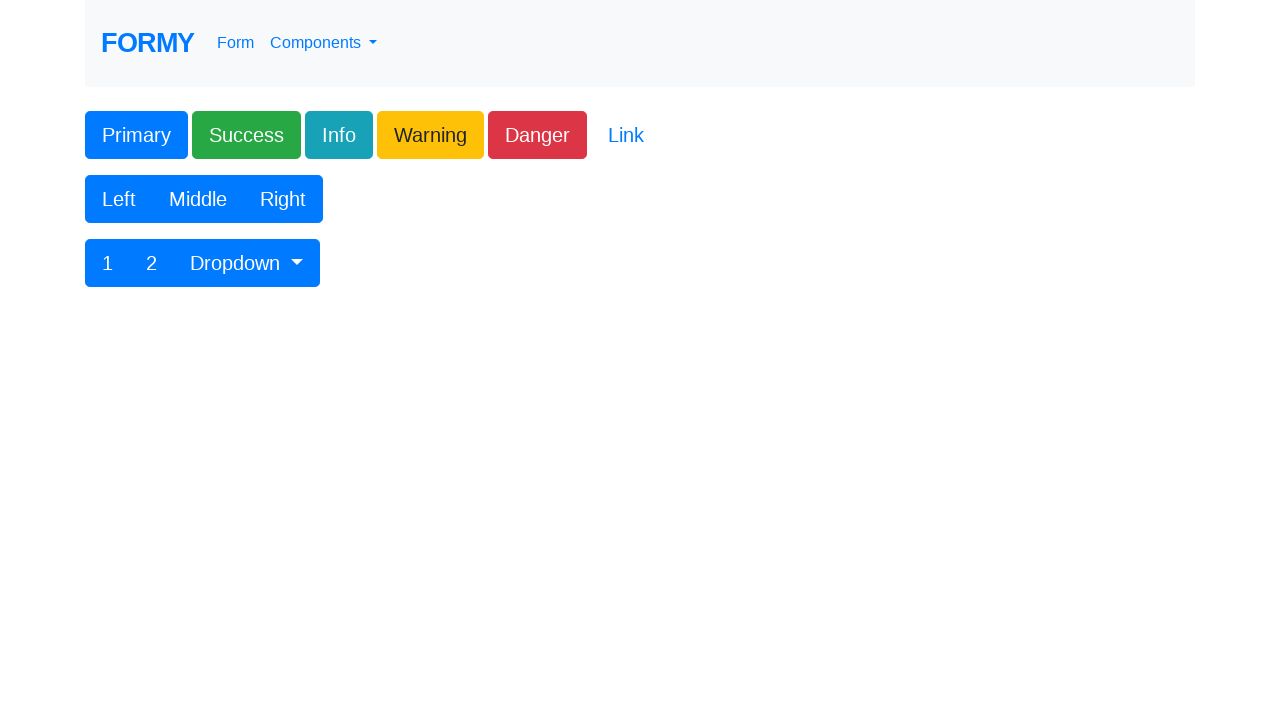

Clicked dropdown button #btnGroupDrop1 at (247, 263) on #btnGroupDrop1
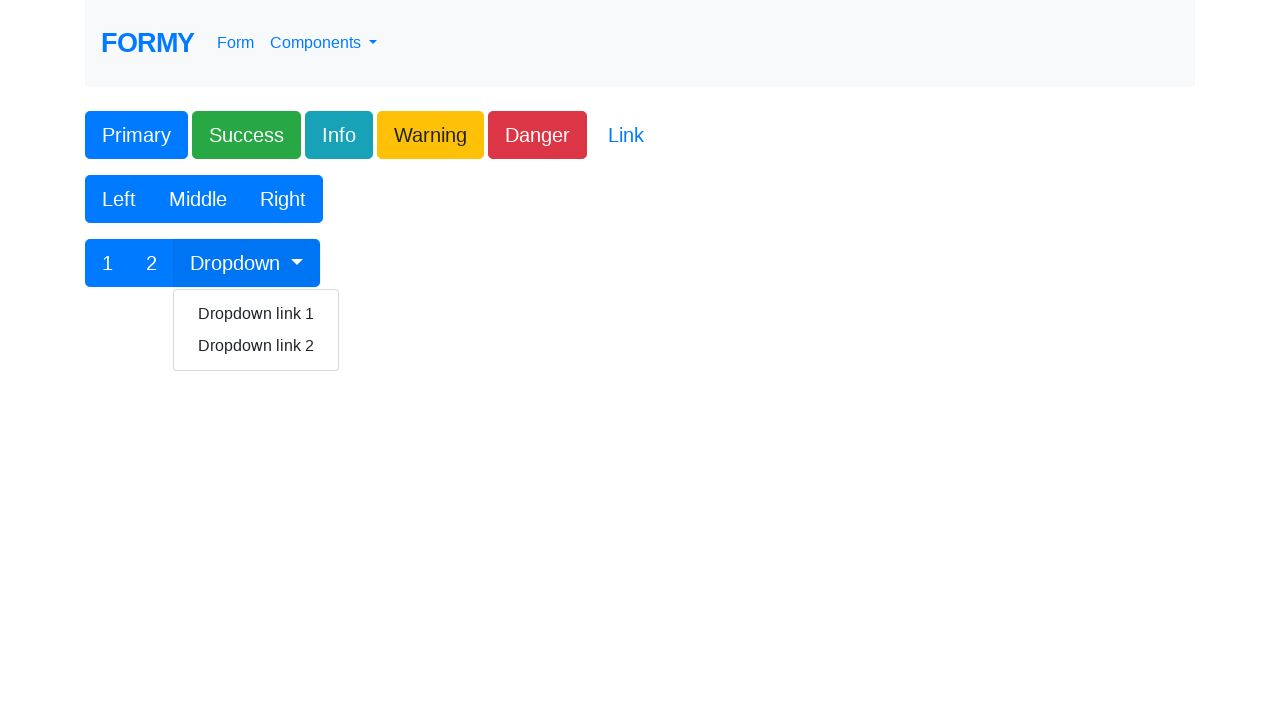

Located first dropdown link element
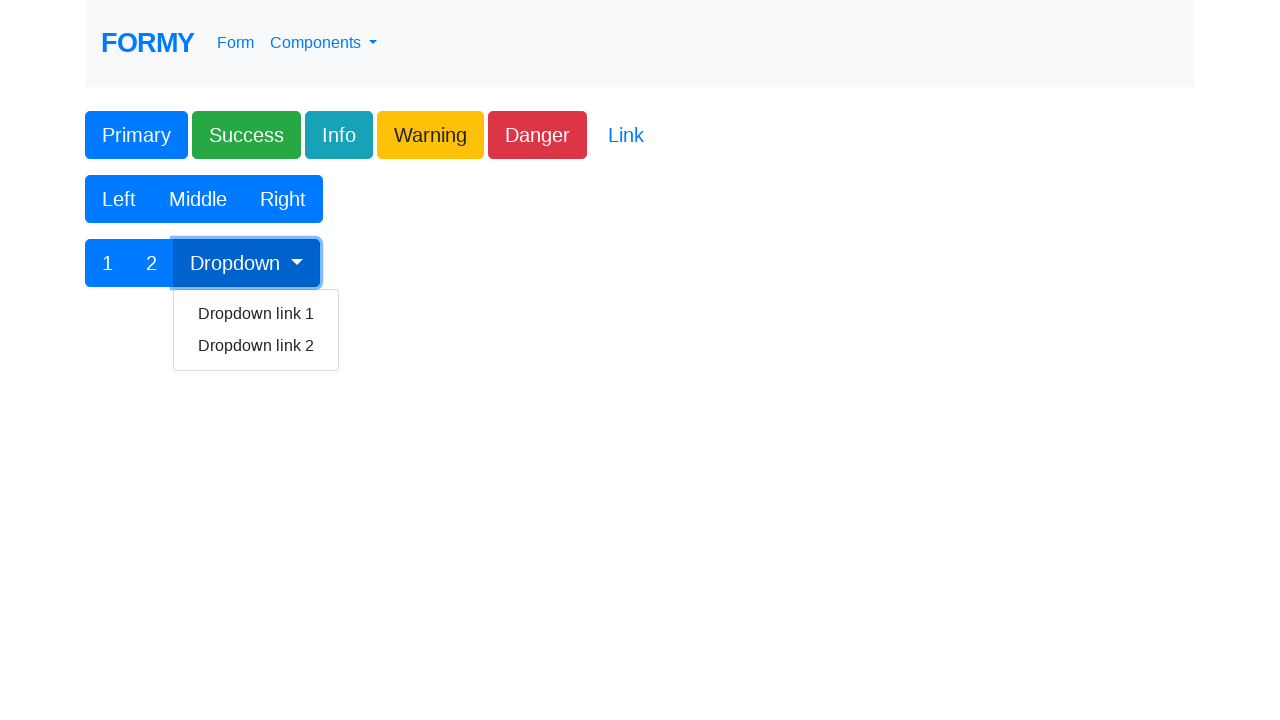

Retrieved text content from first dropdown link
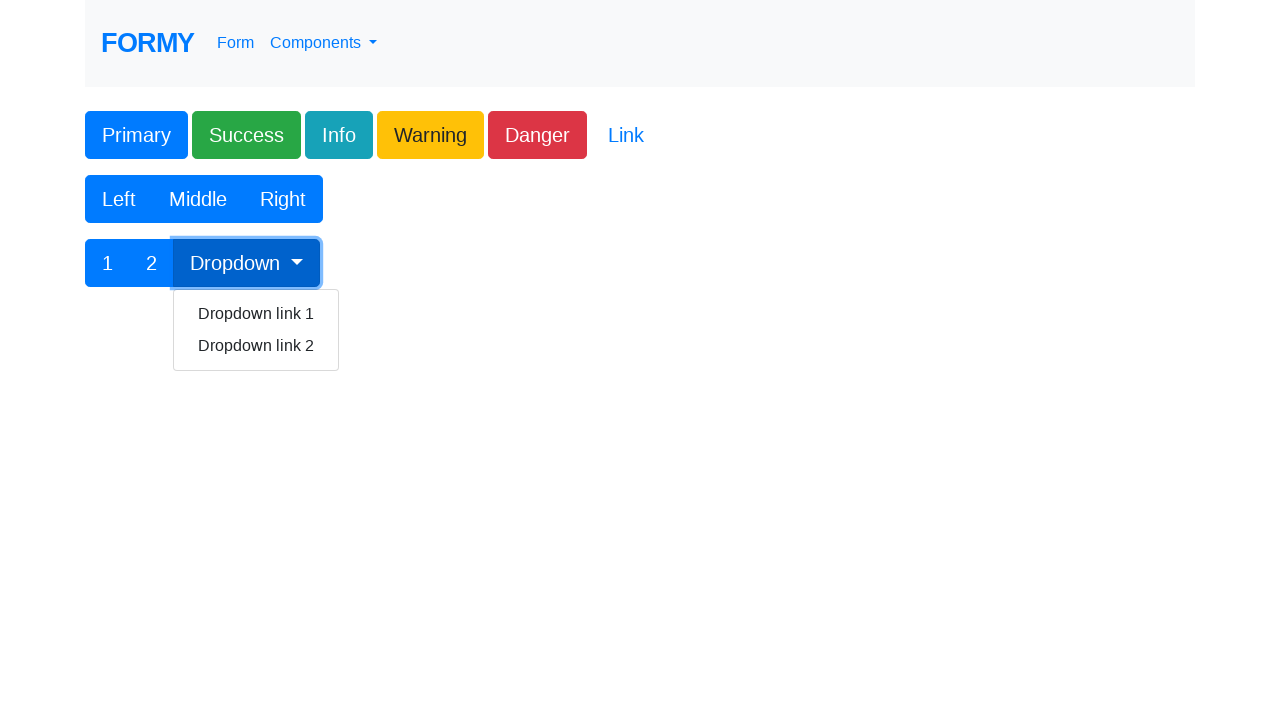

Verified first dropdown link text matches 'Dropdown link 1'
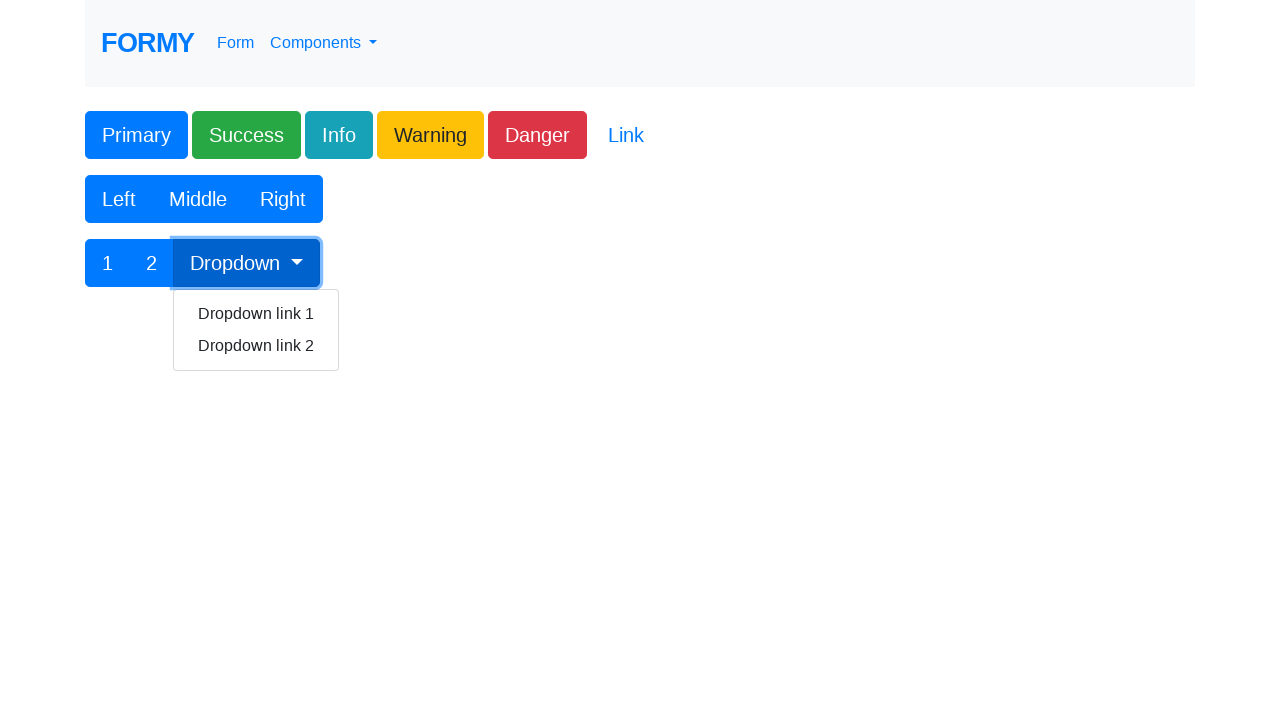

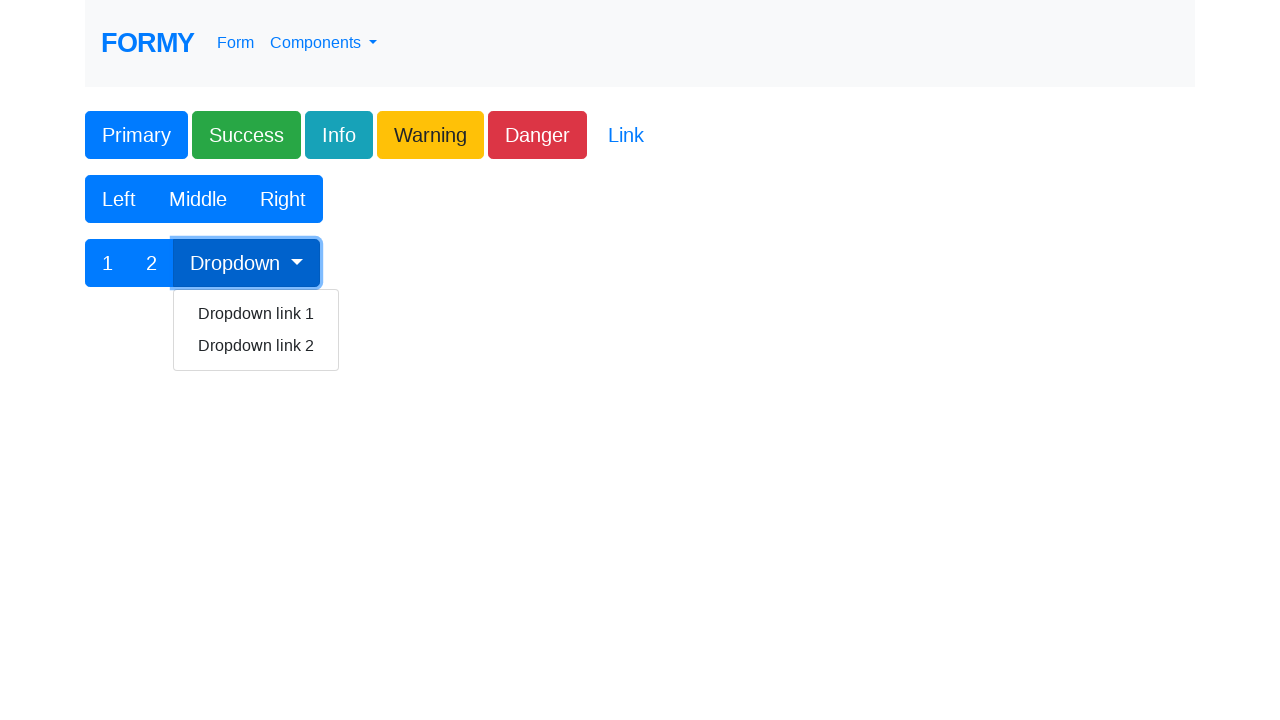